Tests interaction with a button inside nested iframes by navigating through parent and child frames

Starting URL: https://www.leafground.com/frame.xhtml

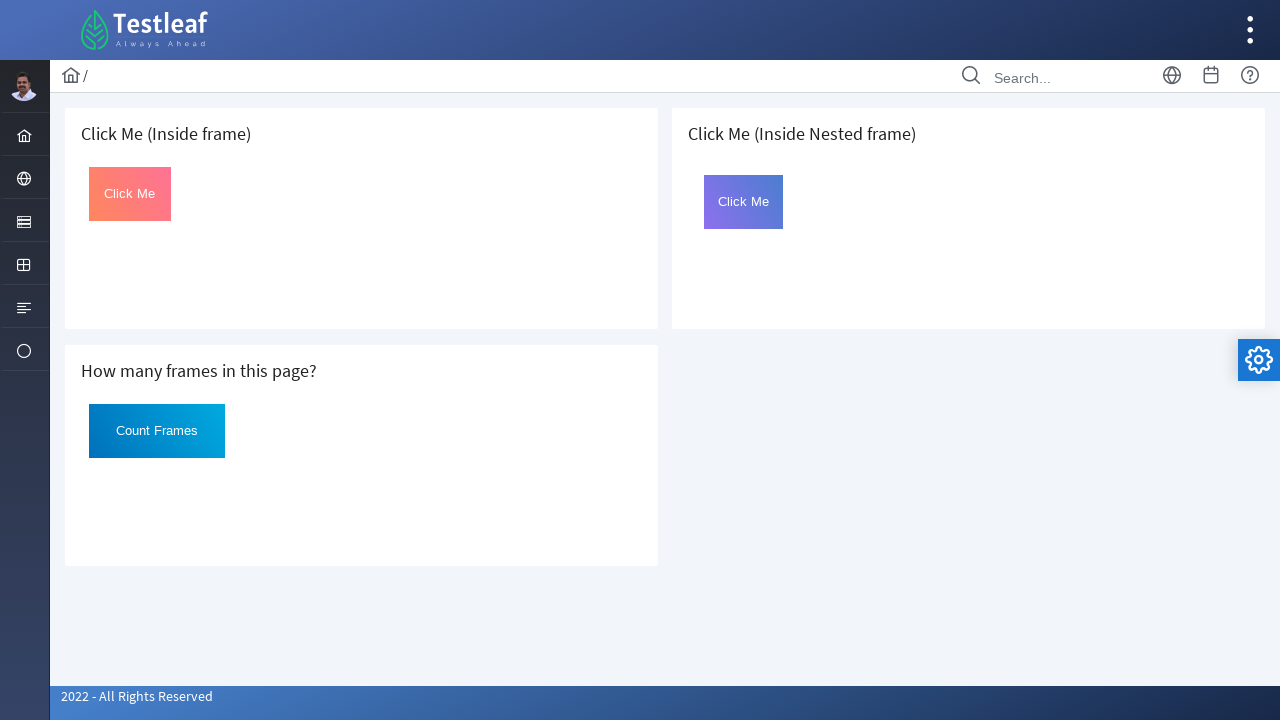

Retrieved all iframes on the page
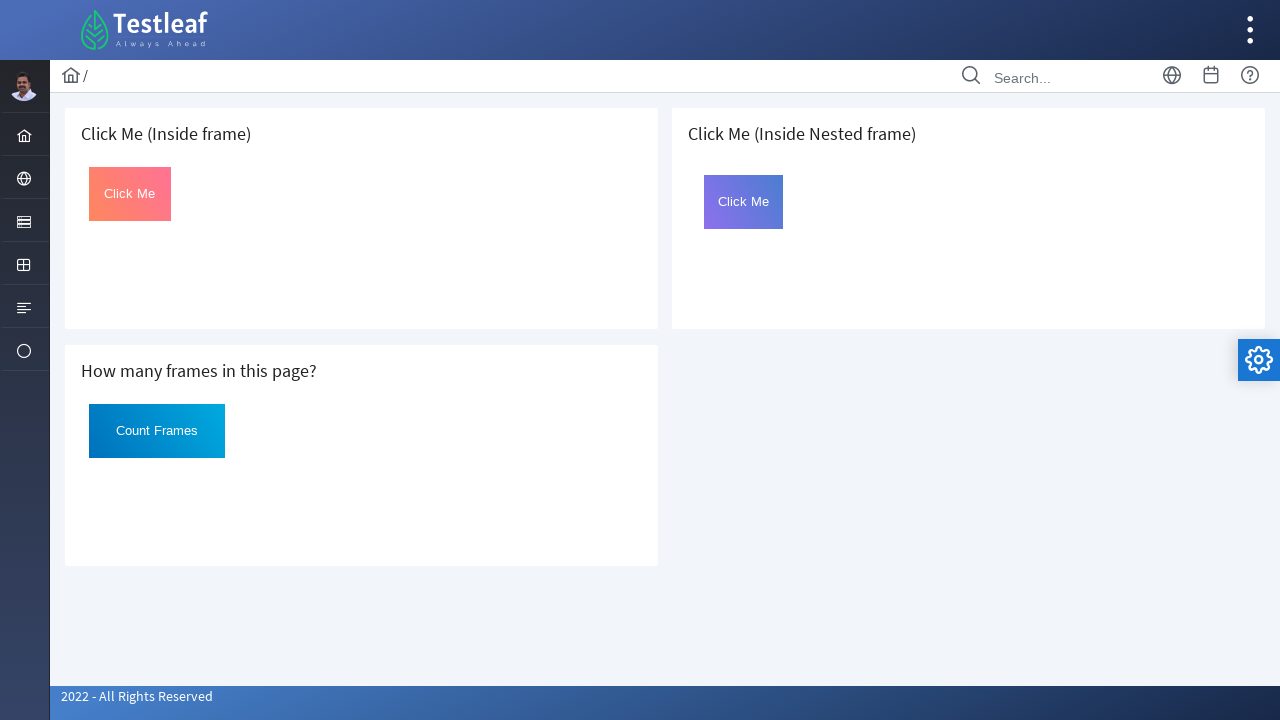

Located the third iframe containing nested iframe
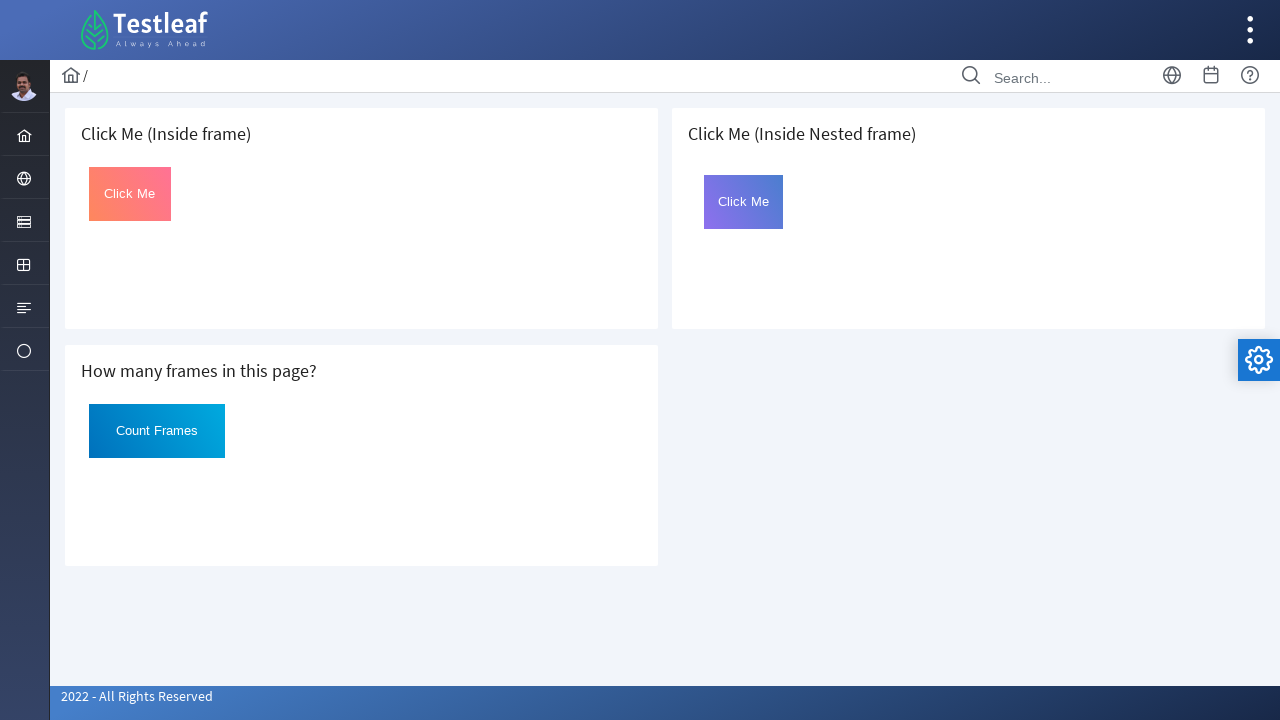

Located the nested iframe inside the purple frame
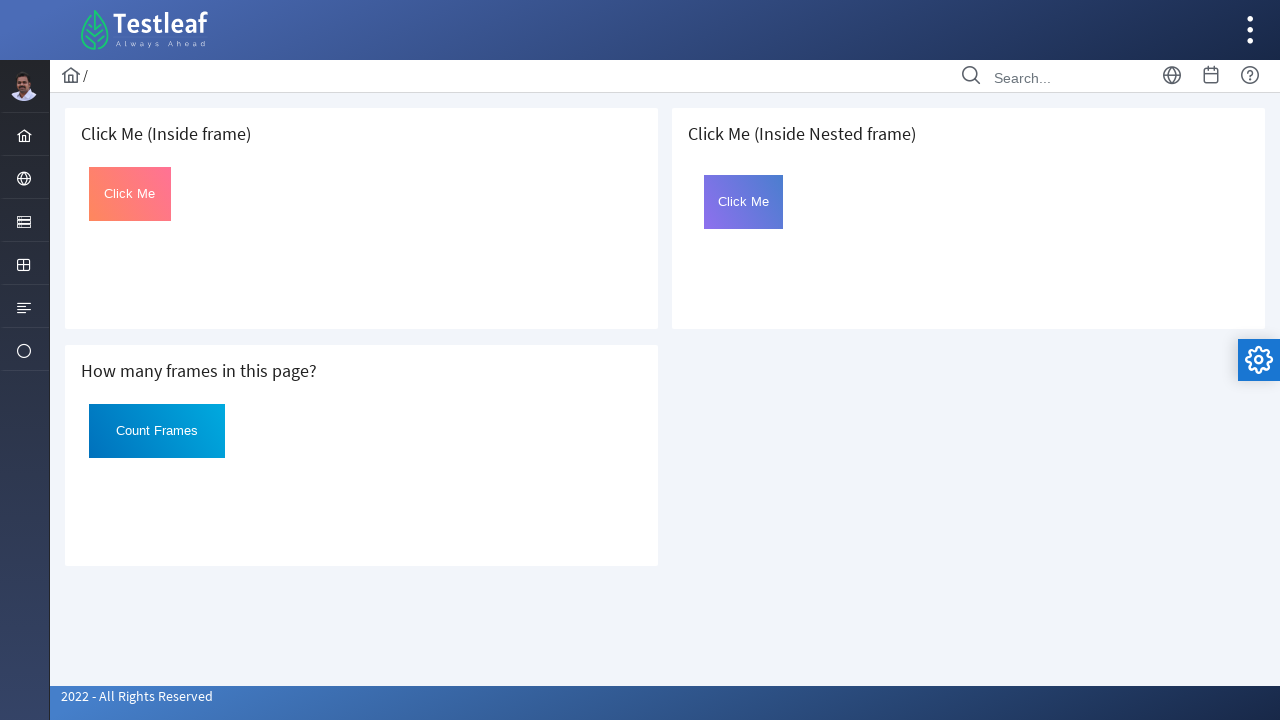

Clicked the purple button with id 'Click' in the nested iframe at (744, 202) on iframe >> nth=2 >> internal:control=enter-frame >> iframe >> internal:control=en
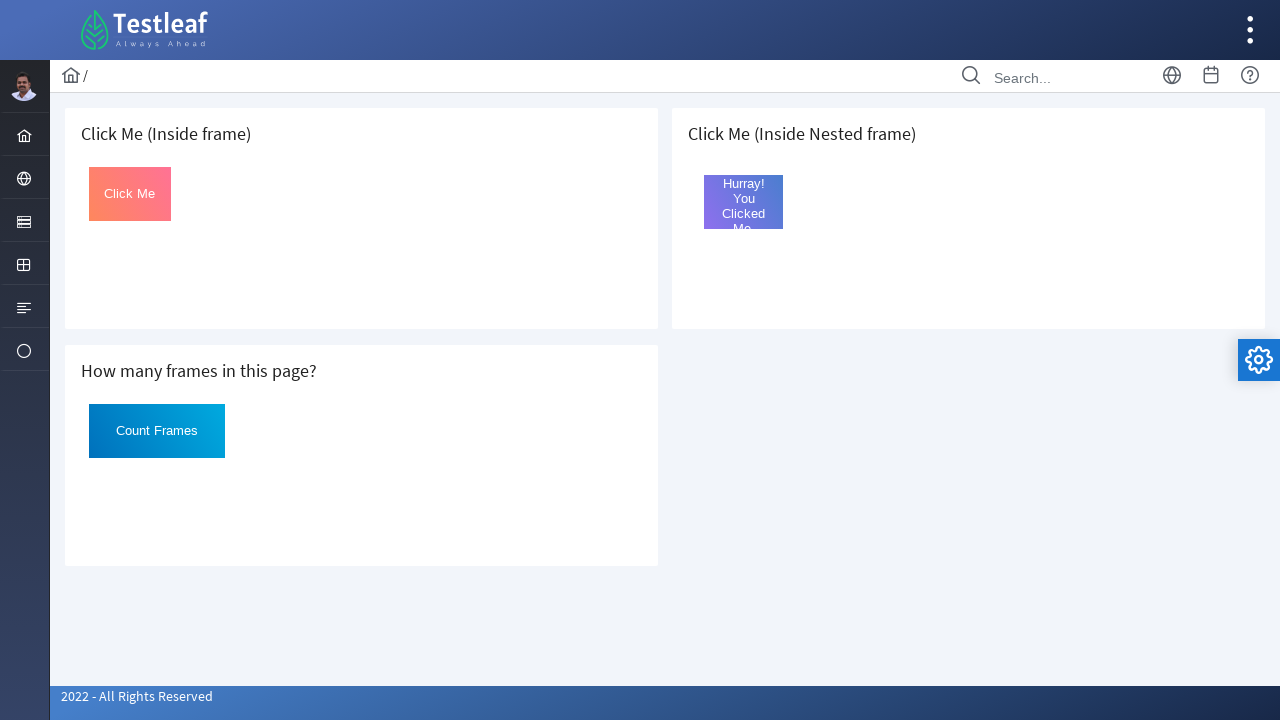

Retrieved text content from the purple button after clicking
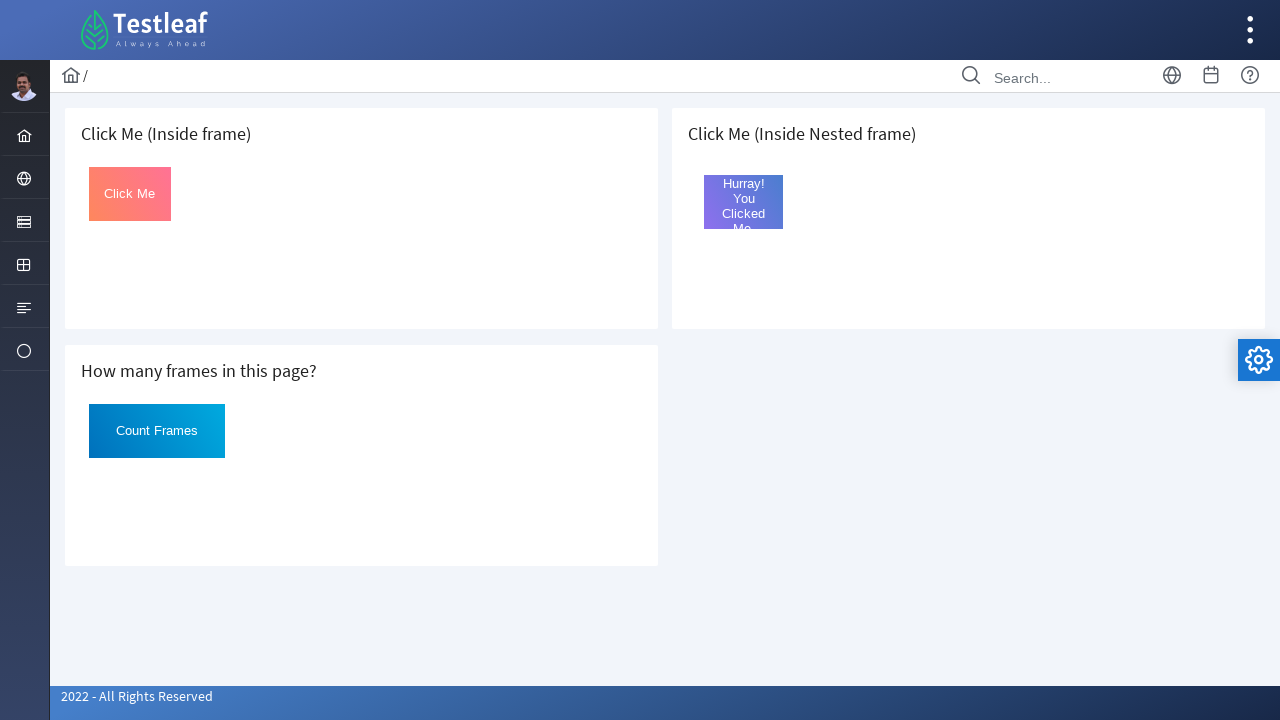

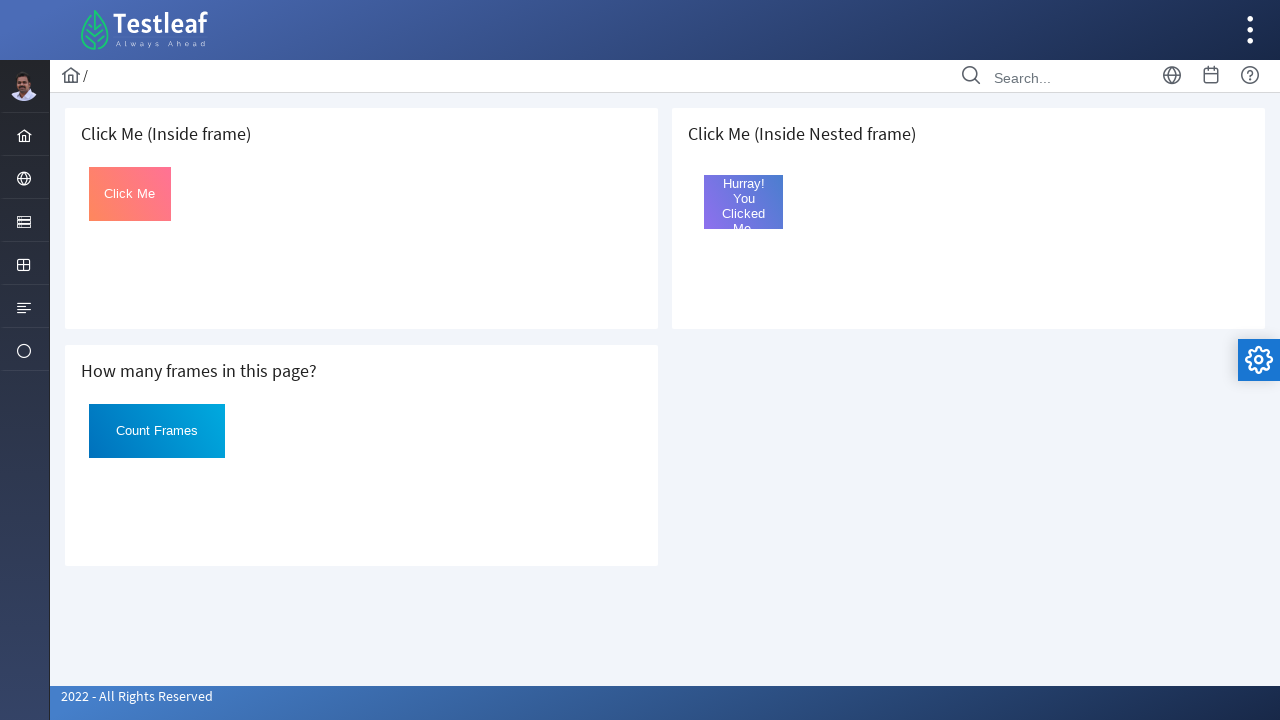